Tests custom dropdown selection on jQuery UI selectmenu demo by clicking the dropdown and selecting different numeric values (5, 10, 3) from the list.

Starting URL: http://jqueryui.com/resources/demos/selectmenu/default.html

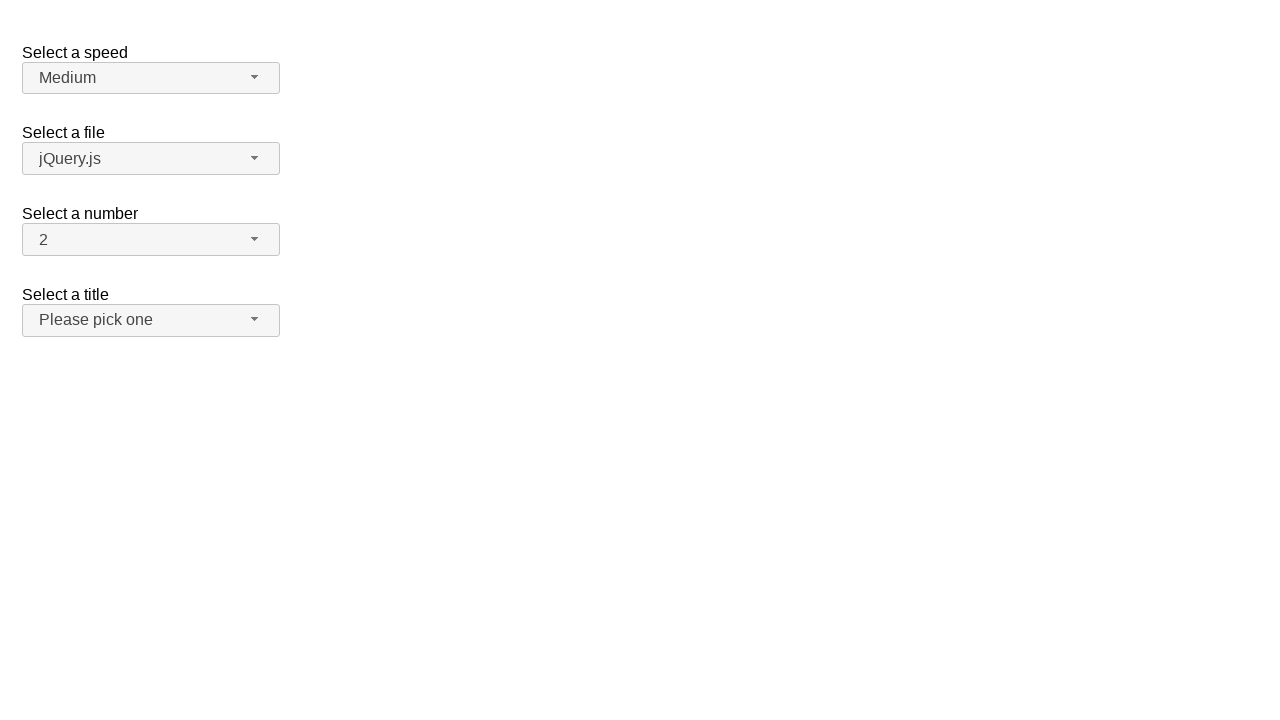

Clicked dropdown button '#number-button' to open menu at (151, 240) on #number-button
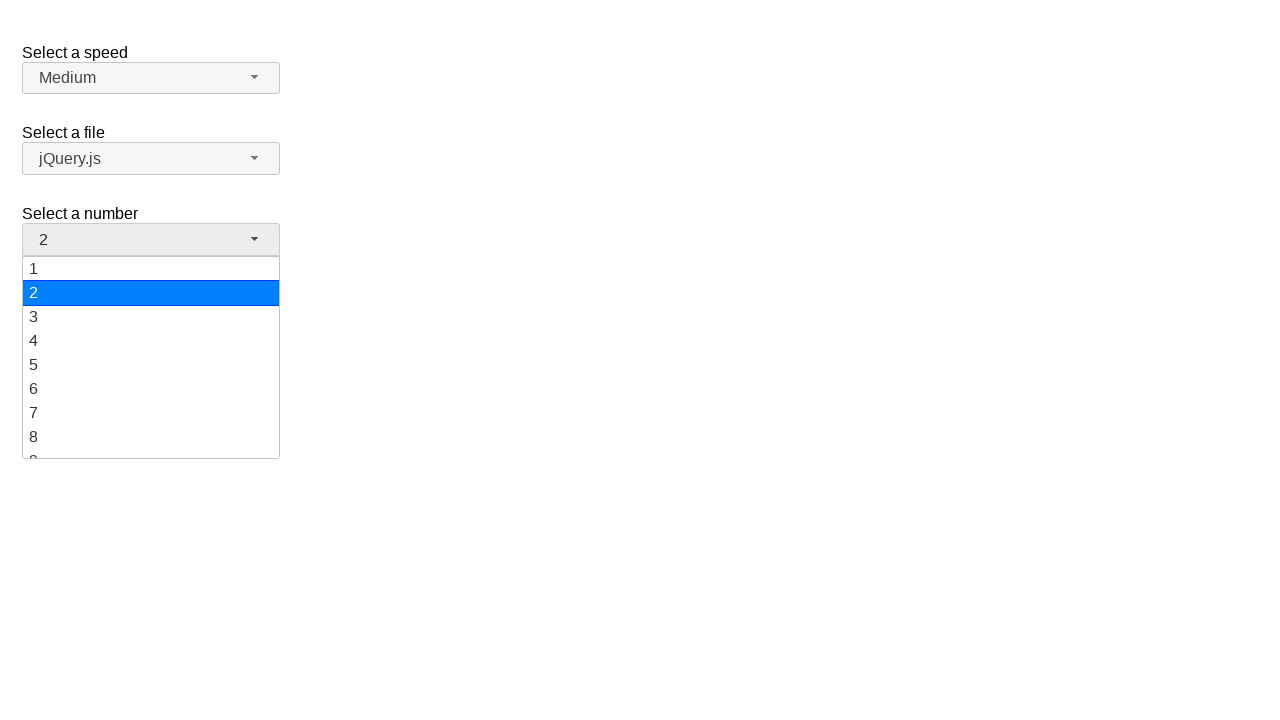

Waited for dropdown items to load with selector '#number-menu div'
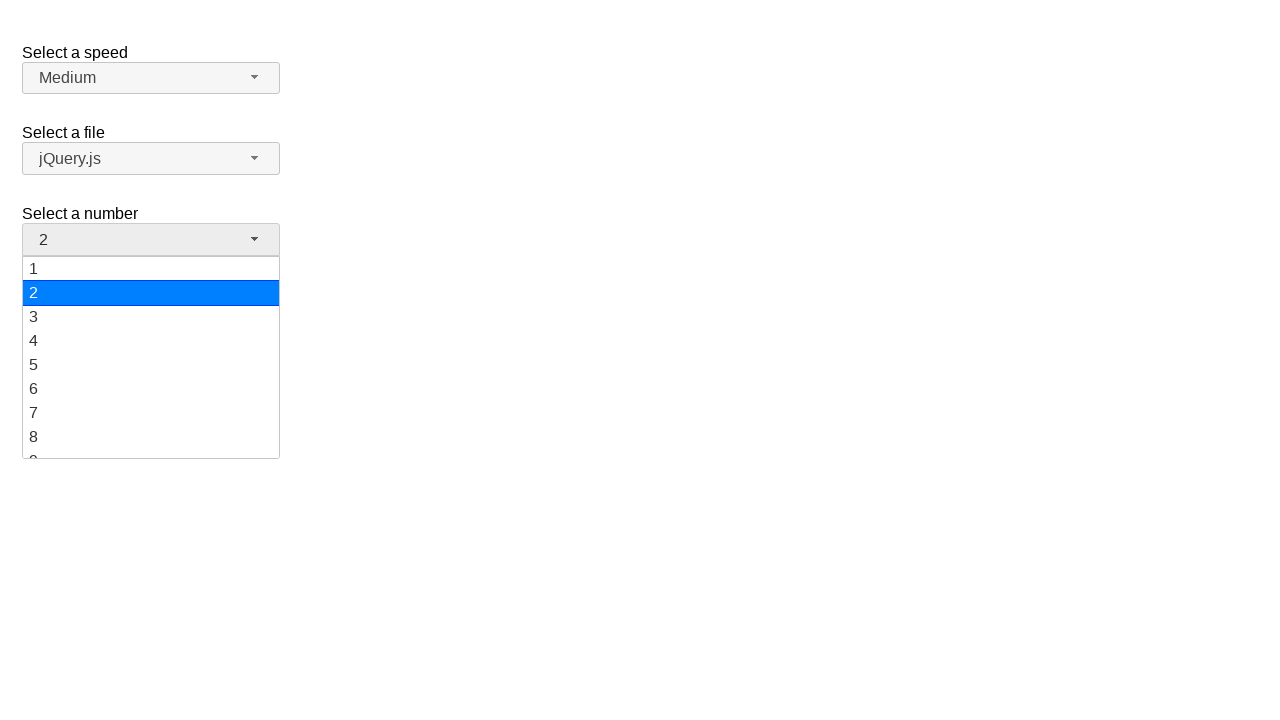

Selected value '5' from dropdown at (151, 365) on #number-menu div >> nth=4
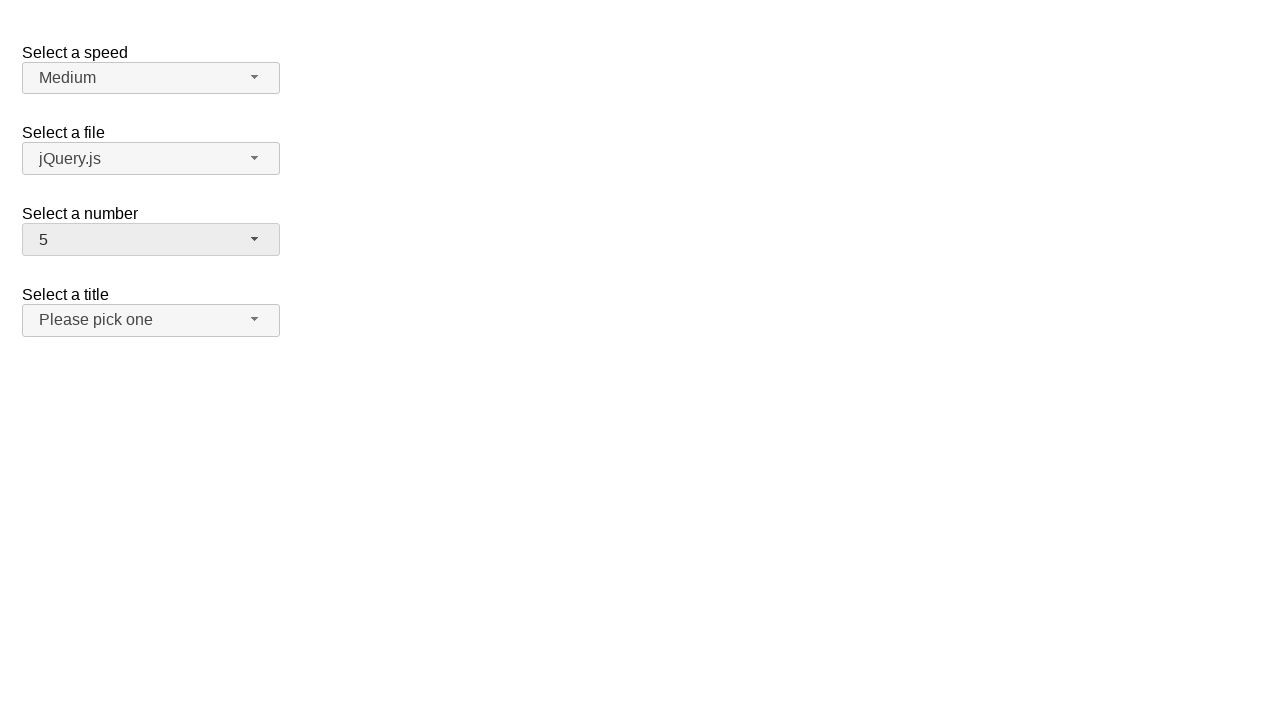

Waited 2000ms after selecting '5'
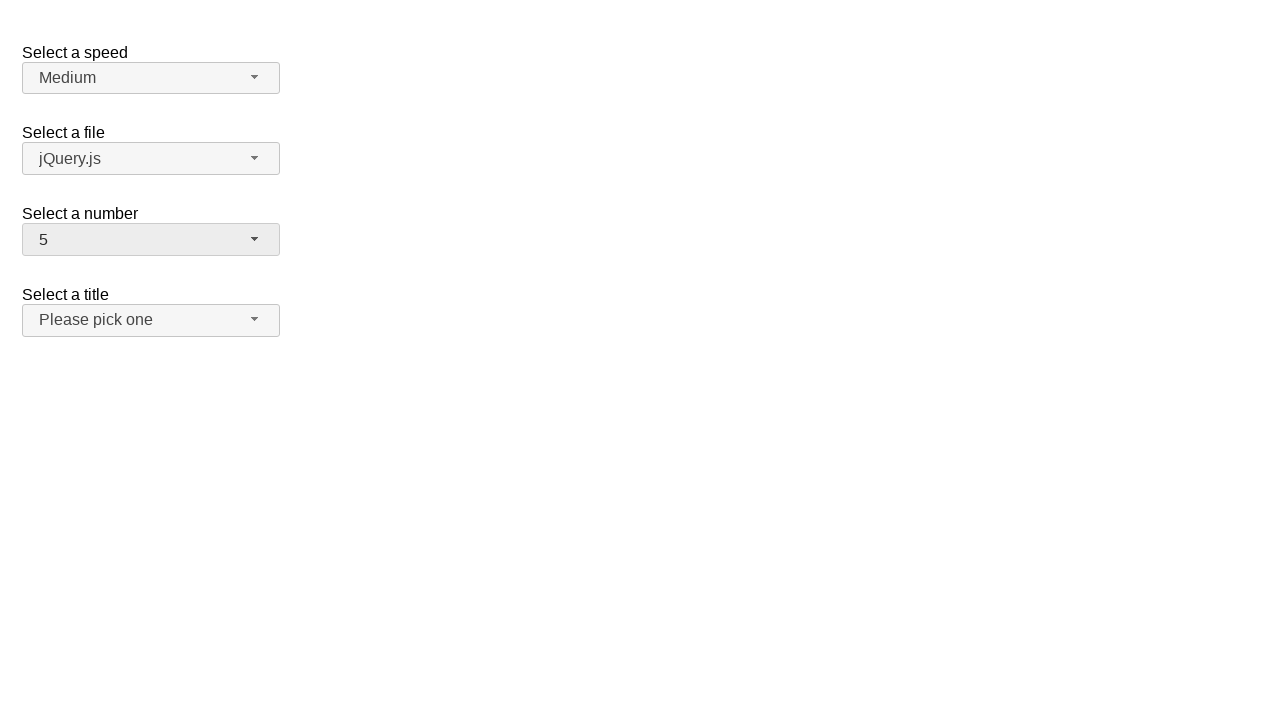

Clicked dropdown button '#number-button' to open menu at (151, 240) on #number-button
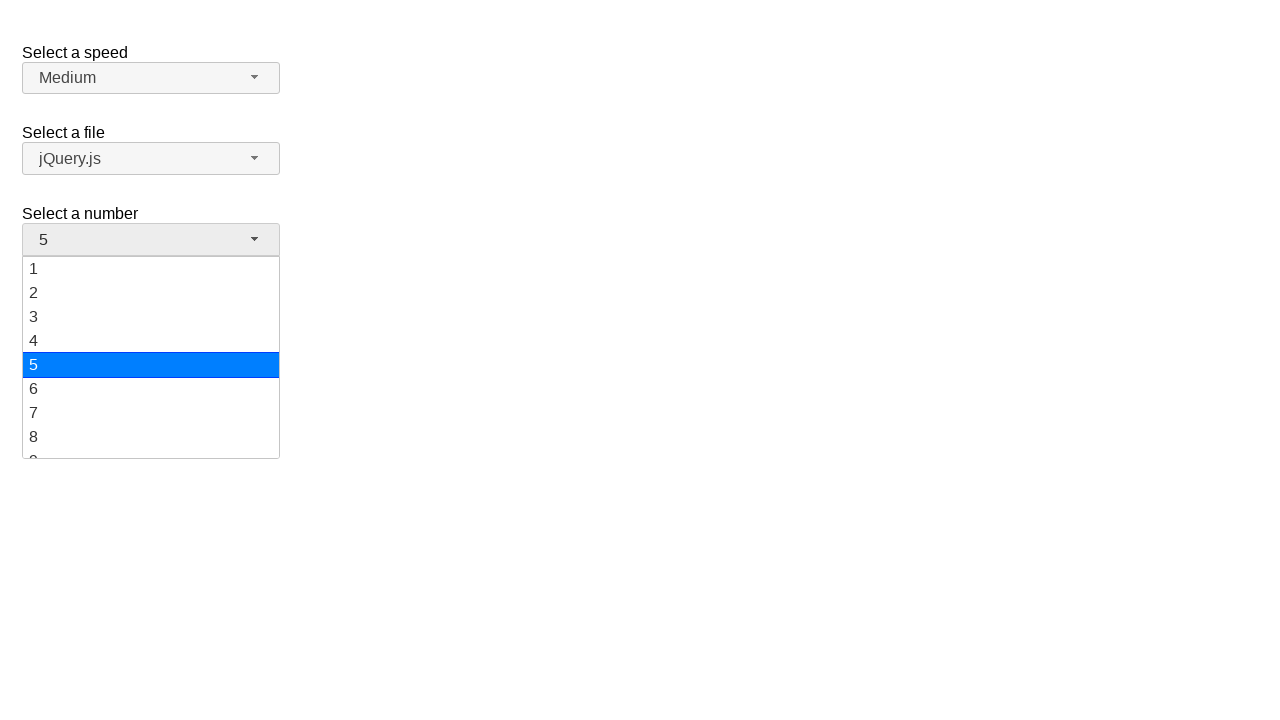

Waited for dropdown items to load with selector '#number-menu div'
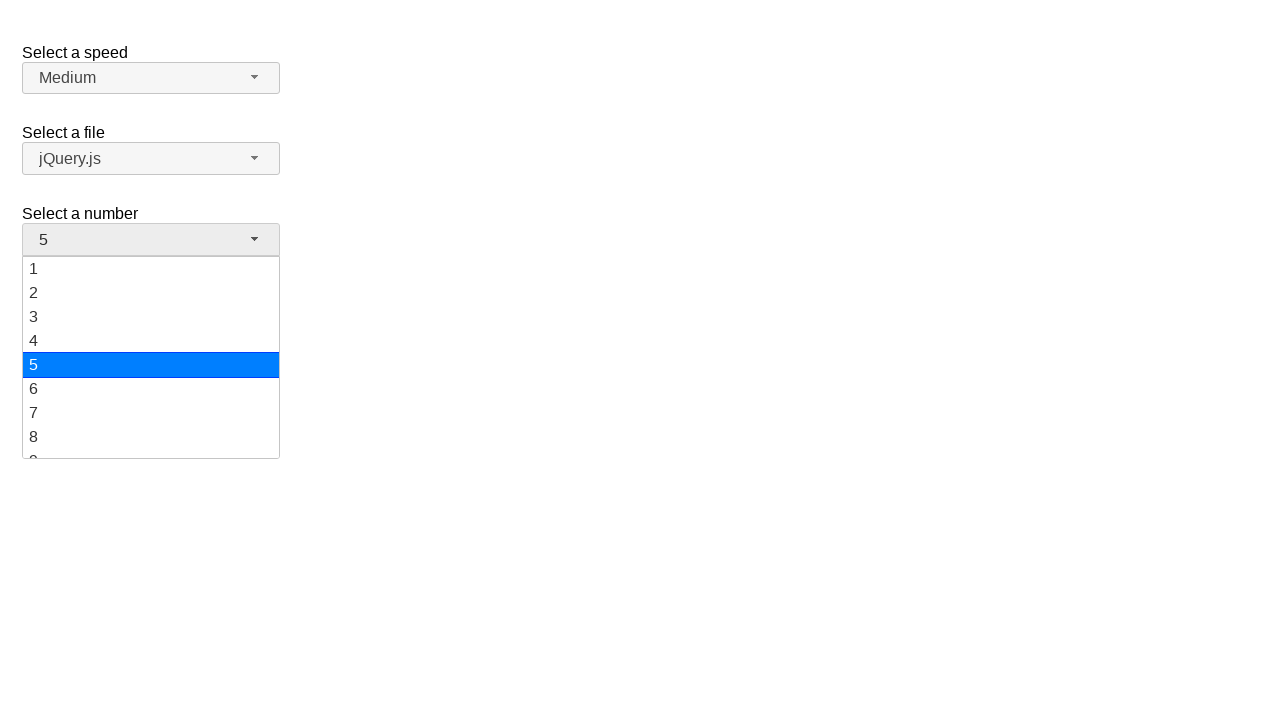

Selected value '10' from dropdown at (151, 357) on #number-menu div >> nth=9
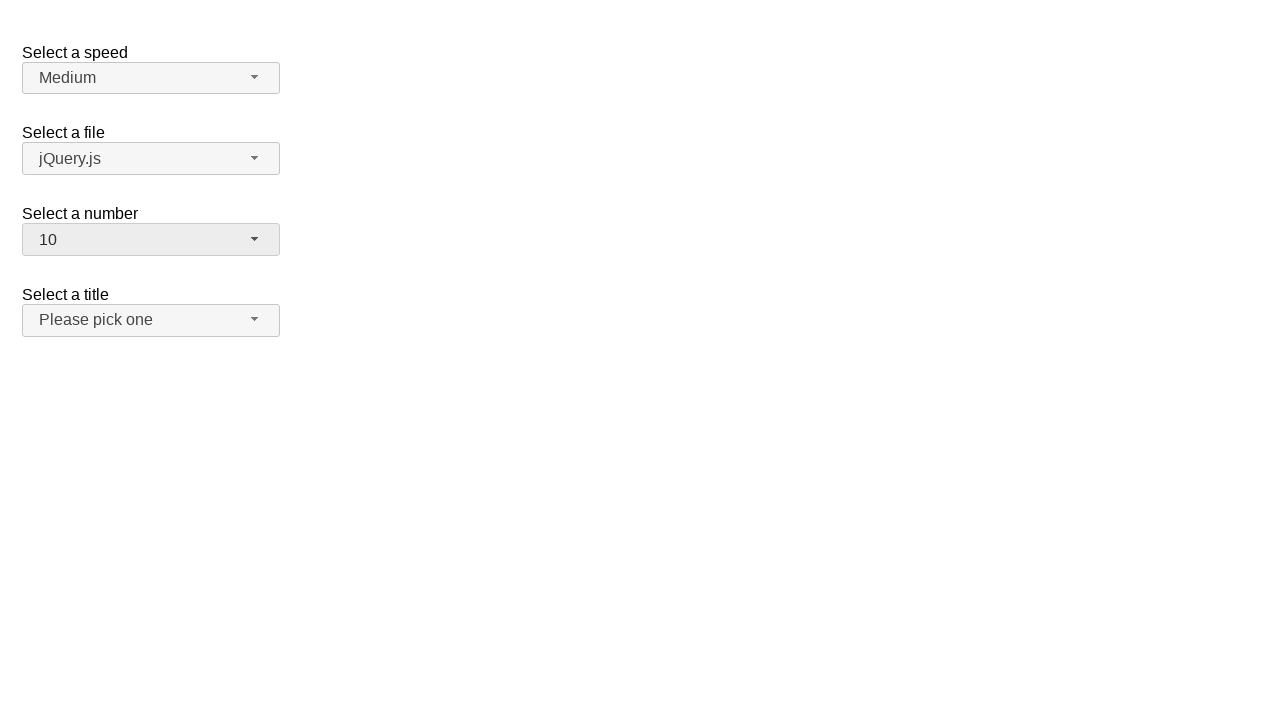

Waited 2000ms after selecting '10'
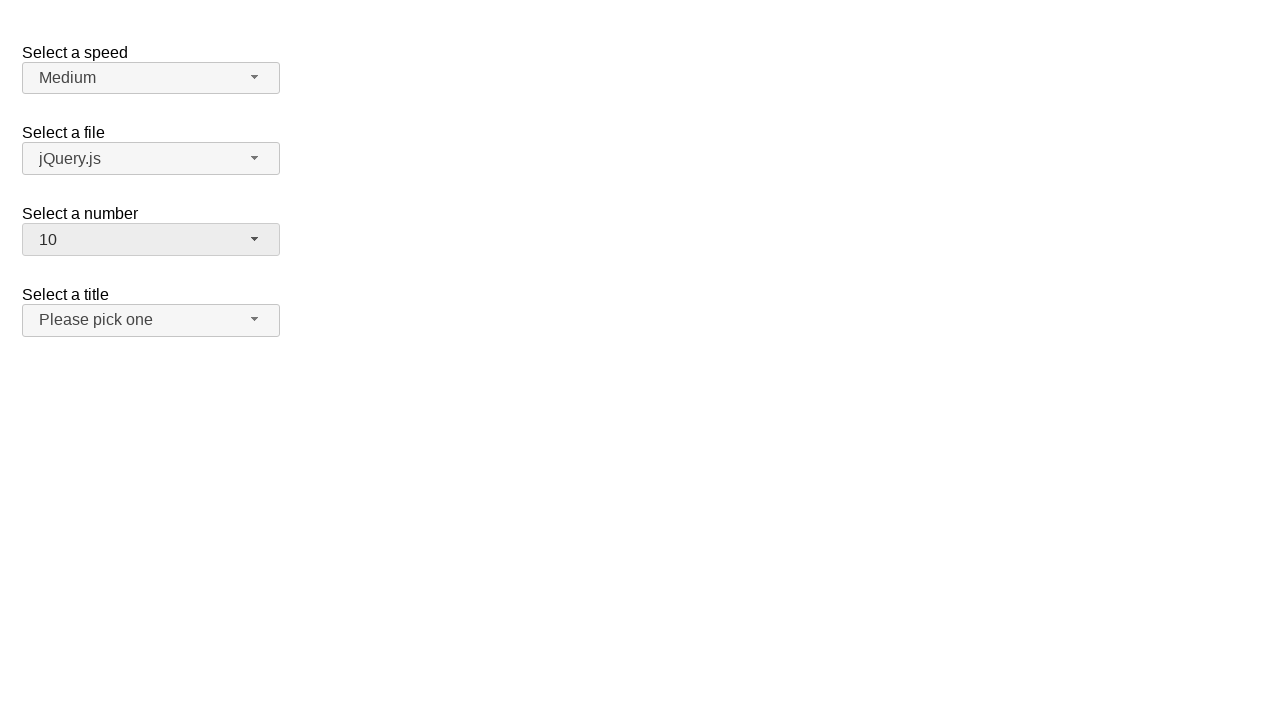

Clicked dropdown button '#number-button' to open menu at (151, 240) on #number-button
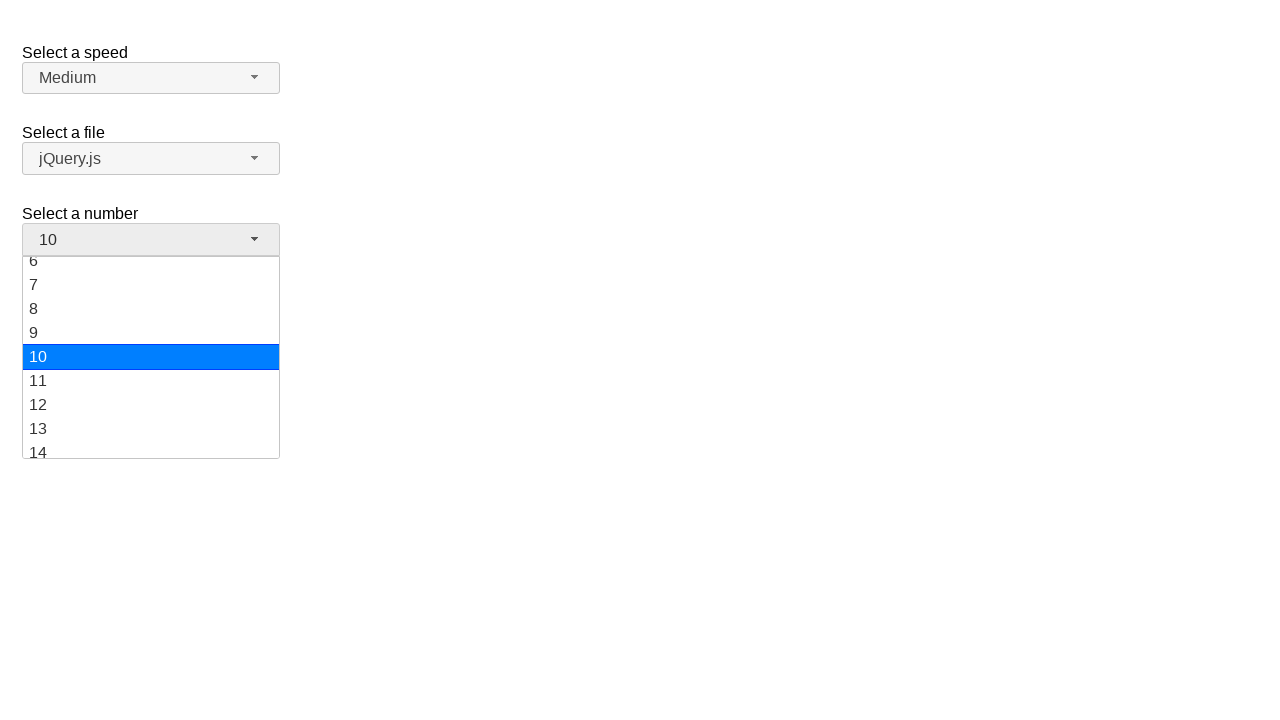

Waited for dropdown items to load with selector '#number-menu div'
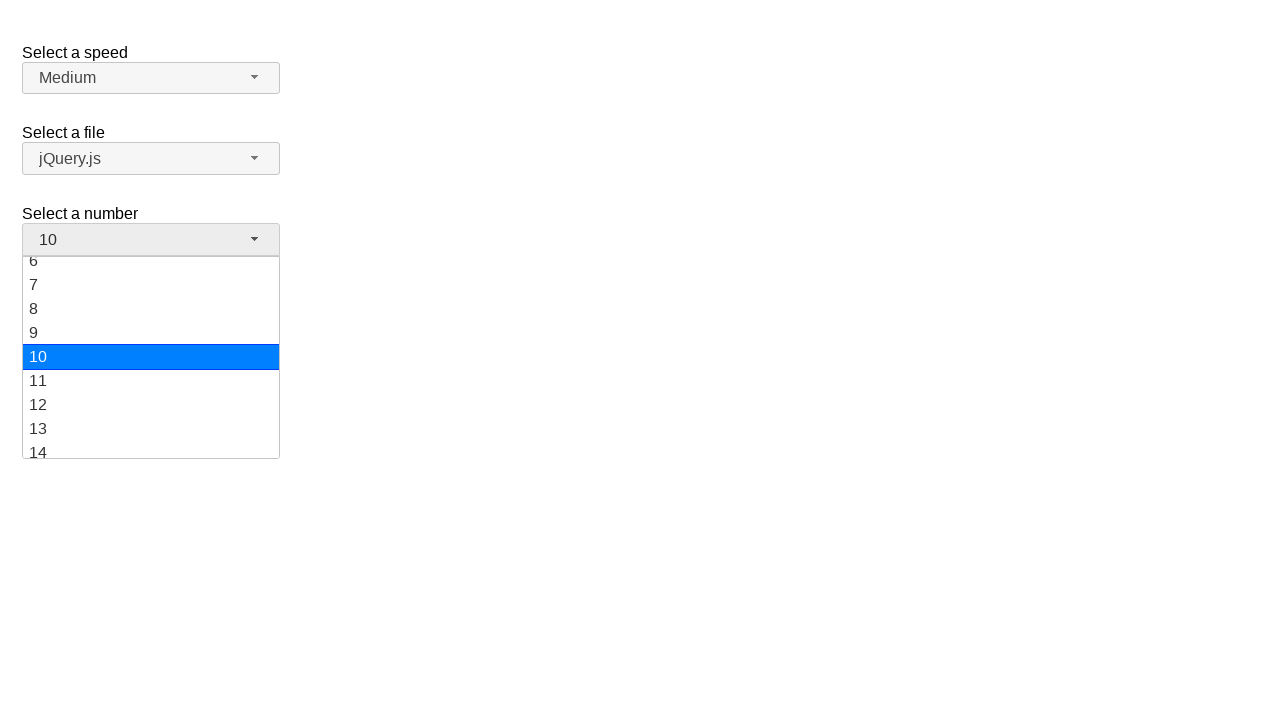

Selected value '3' from dropdown at (151, 317) on #number-menu div >> nth=2
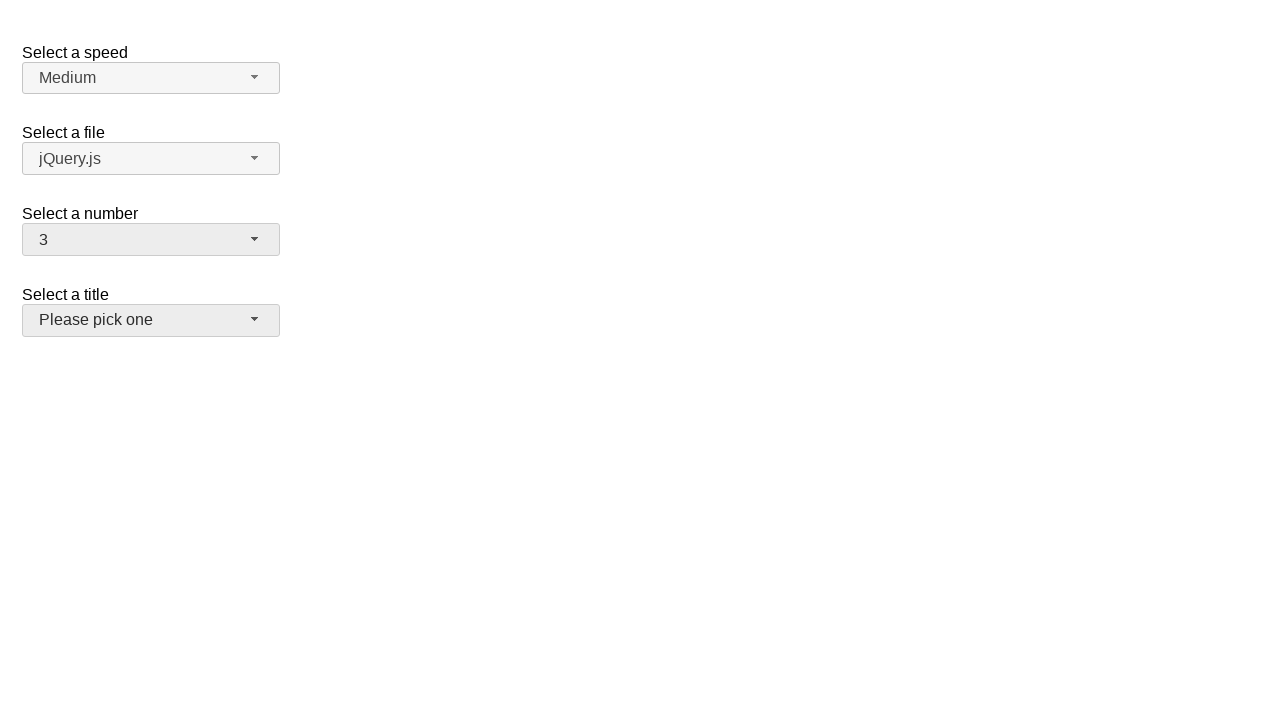

Waited 2000ms after selecting '3'
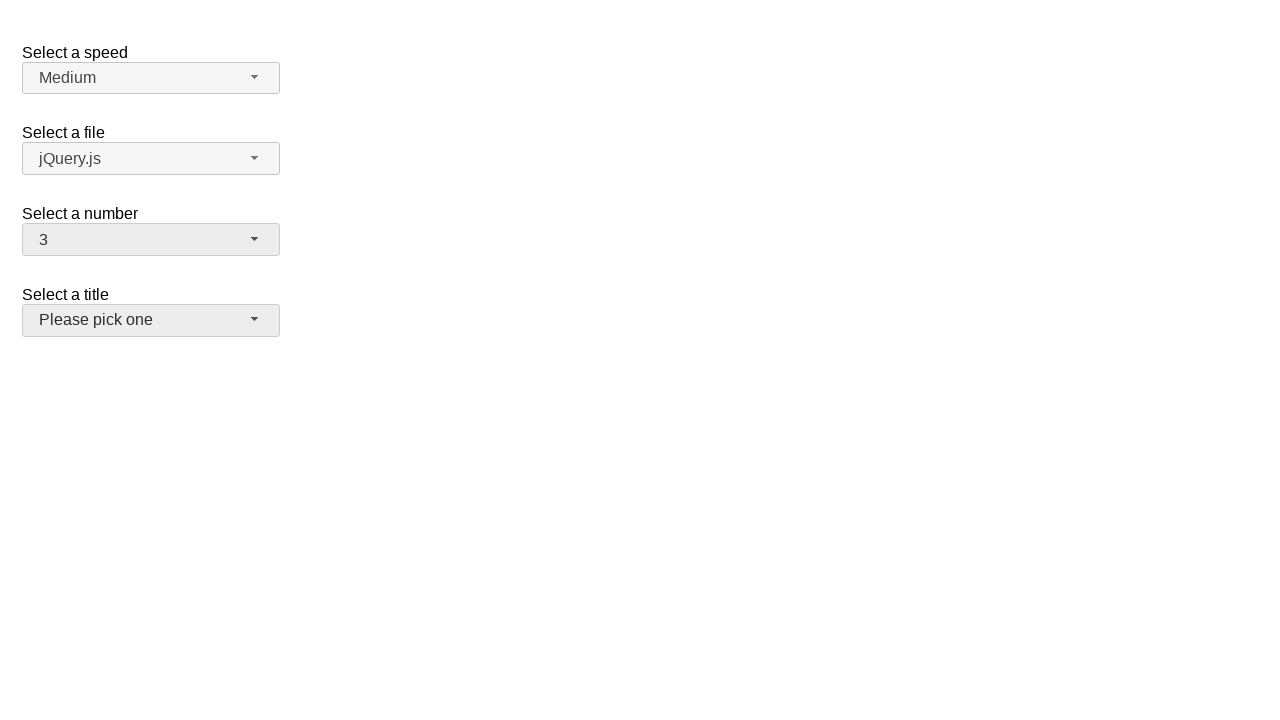

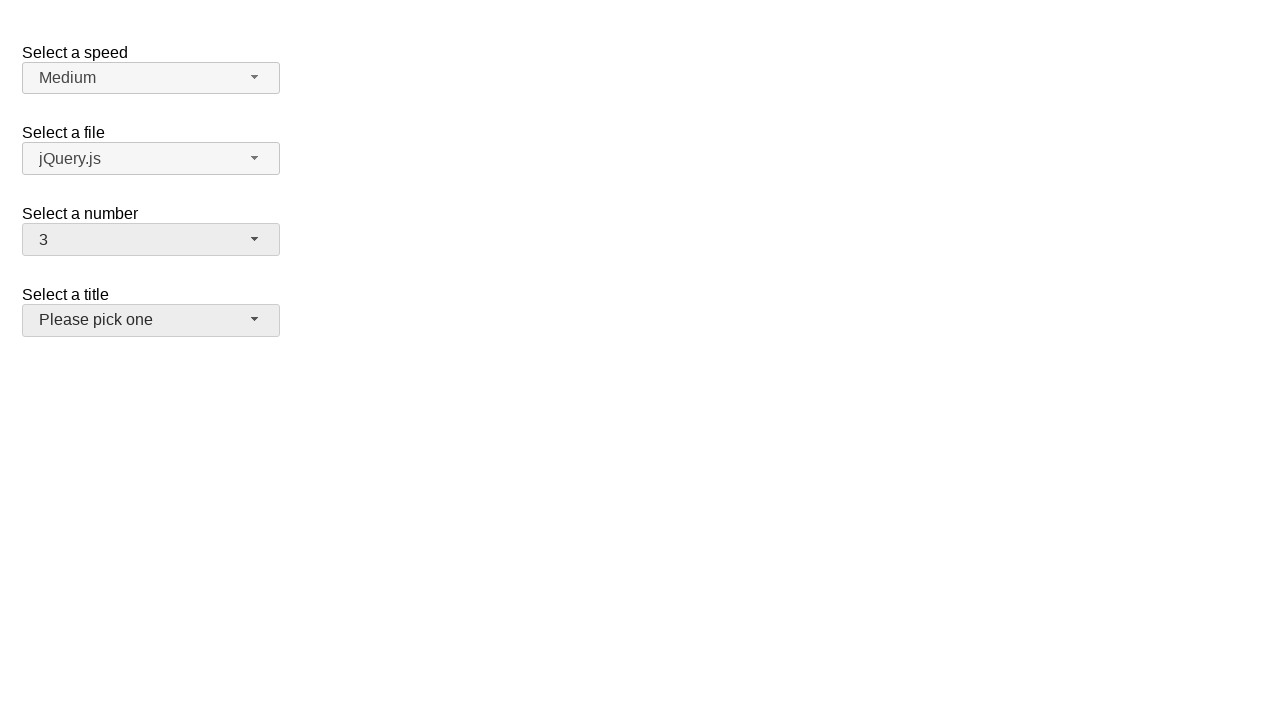